Simple test that navigates to the Demoblaze homepage and verifies the page loads.

Starting URL: https://www.demoblaze.com/index.html

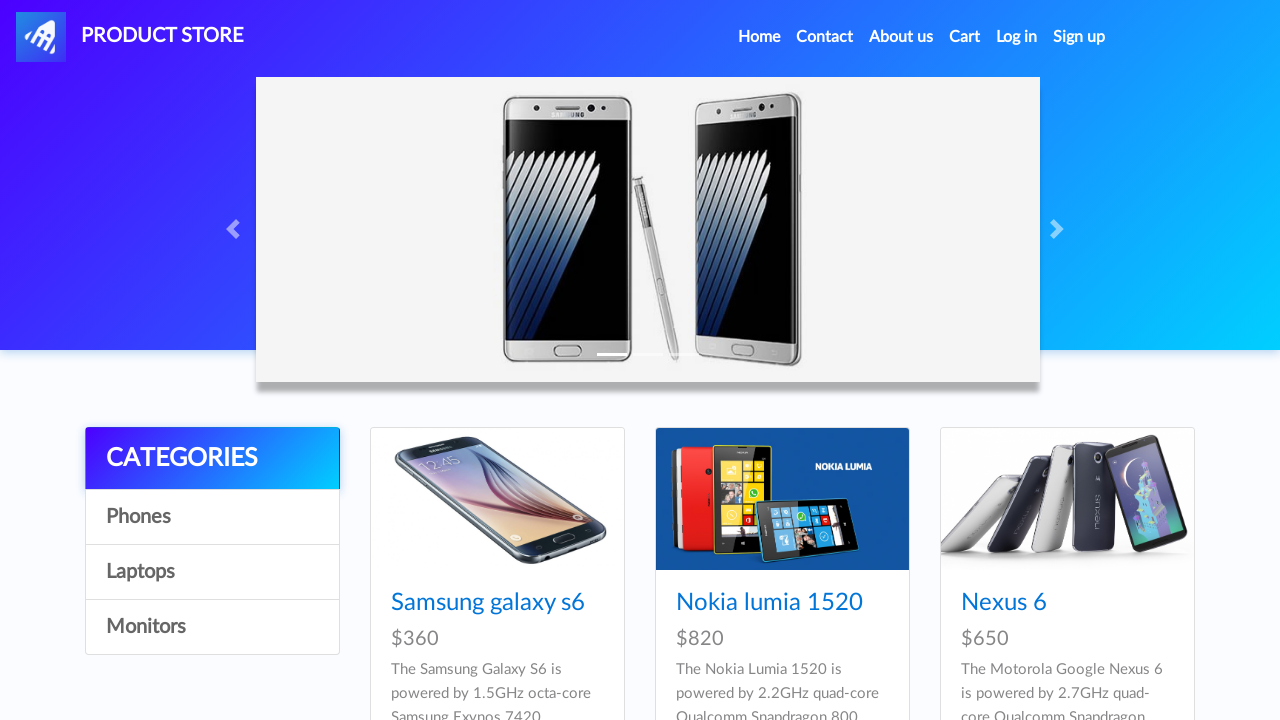

Demoblaze homepage loaded successfully (domcontentloaded state reached)
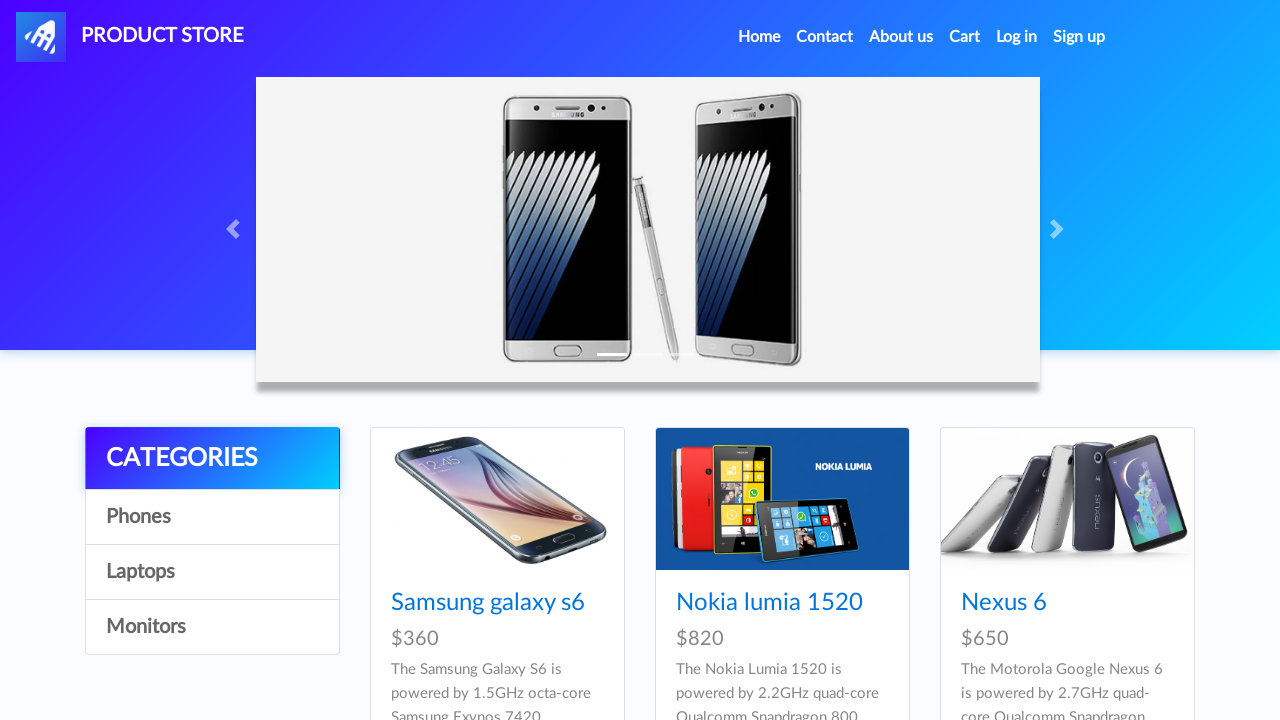

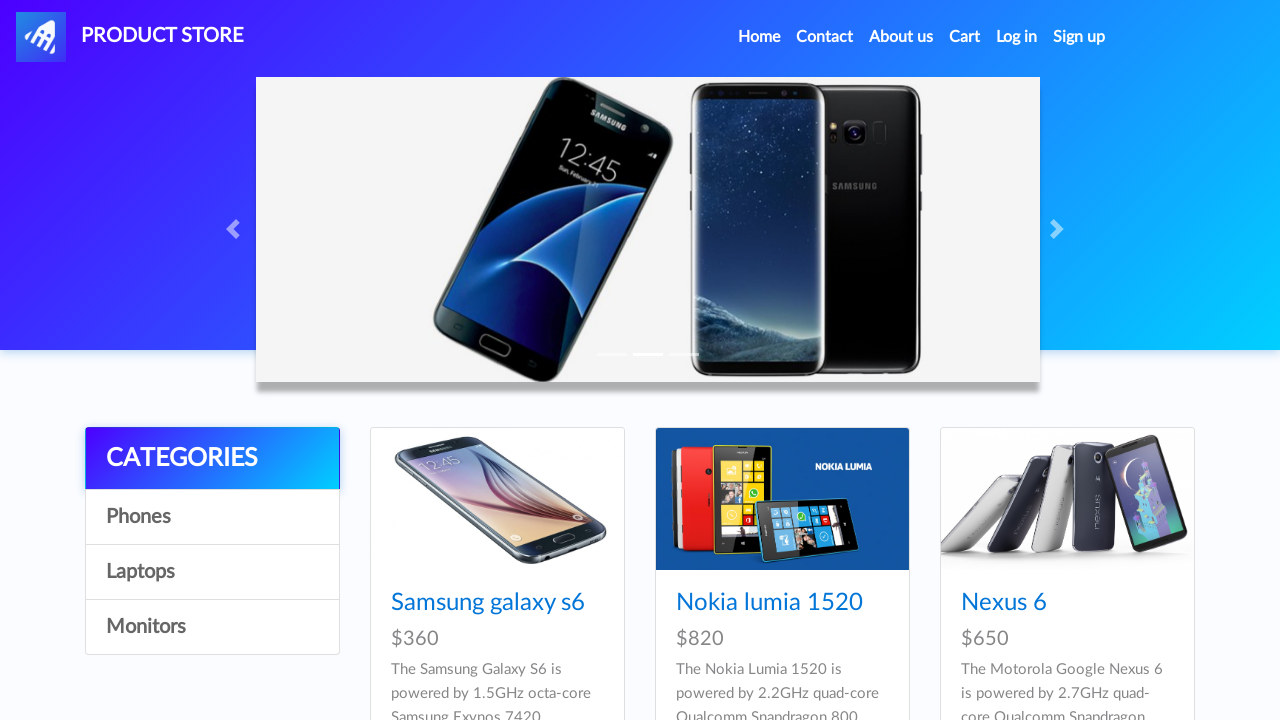